Tests a more robust approach to multiple window handling by storing the first window handle, clicking a link to open a new window, finding the new window by comparing handles, and verifying correct window focus via page titles.

Starting URL: http://the-internet.herokuapp.com/windows

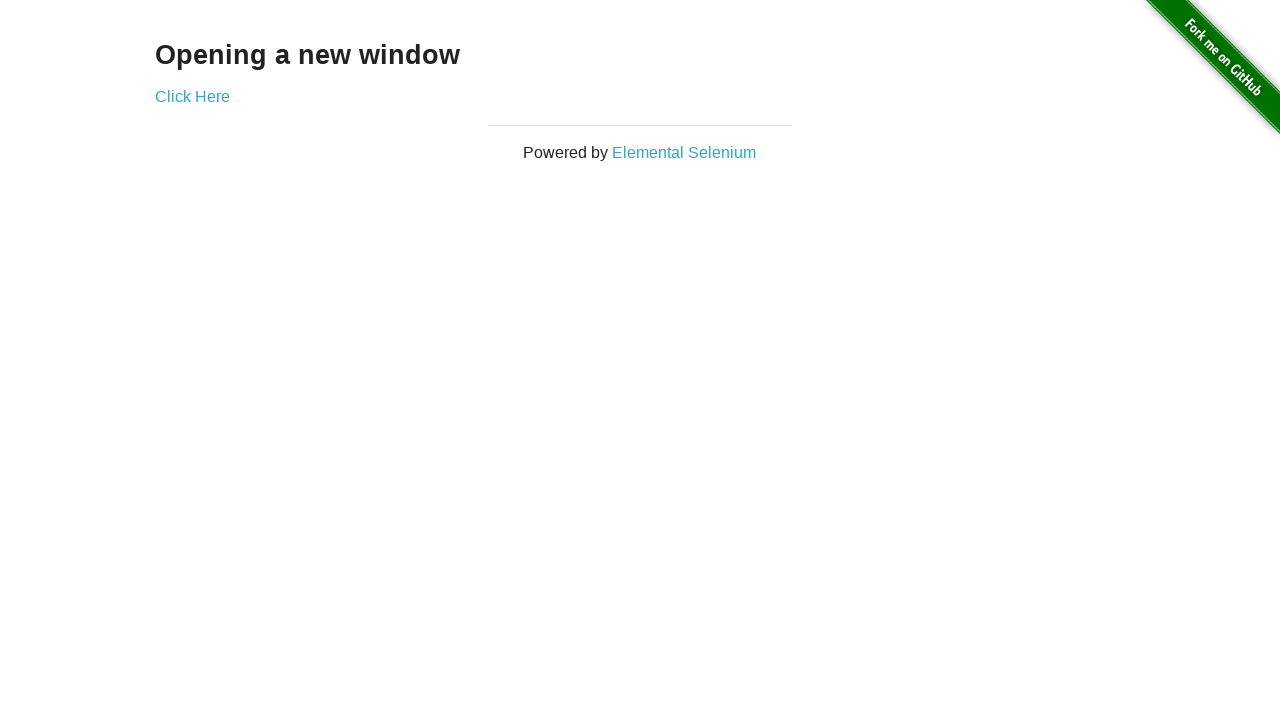

Stored reference to the first page
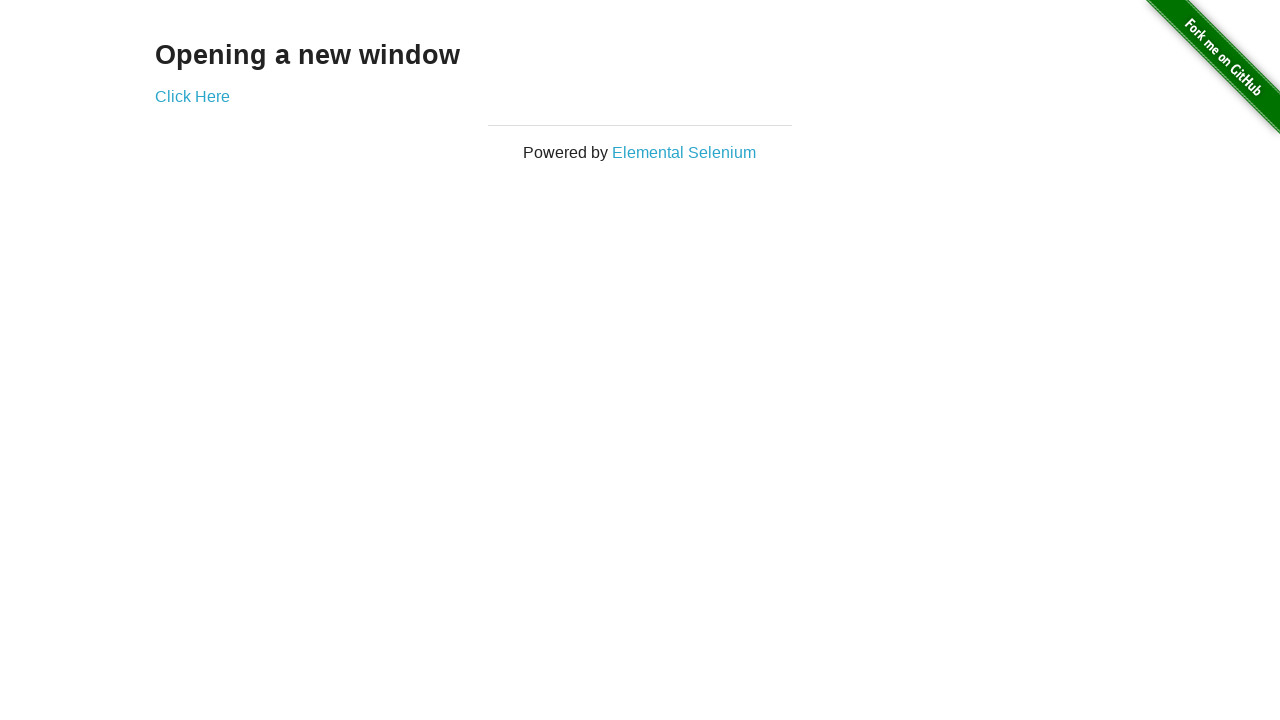

Clicked link to open new window at (192, 96) on .example a
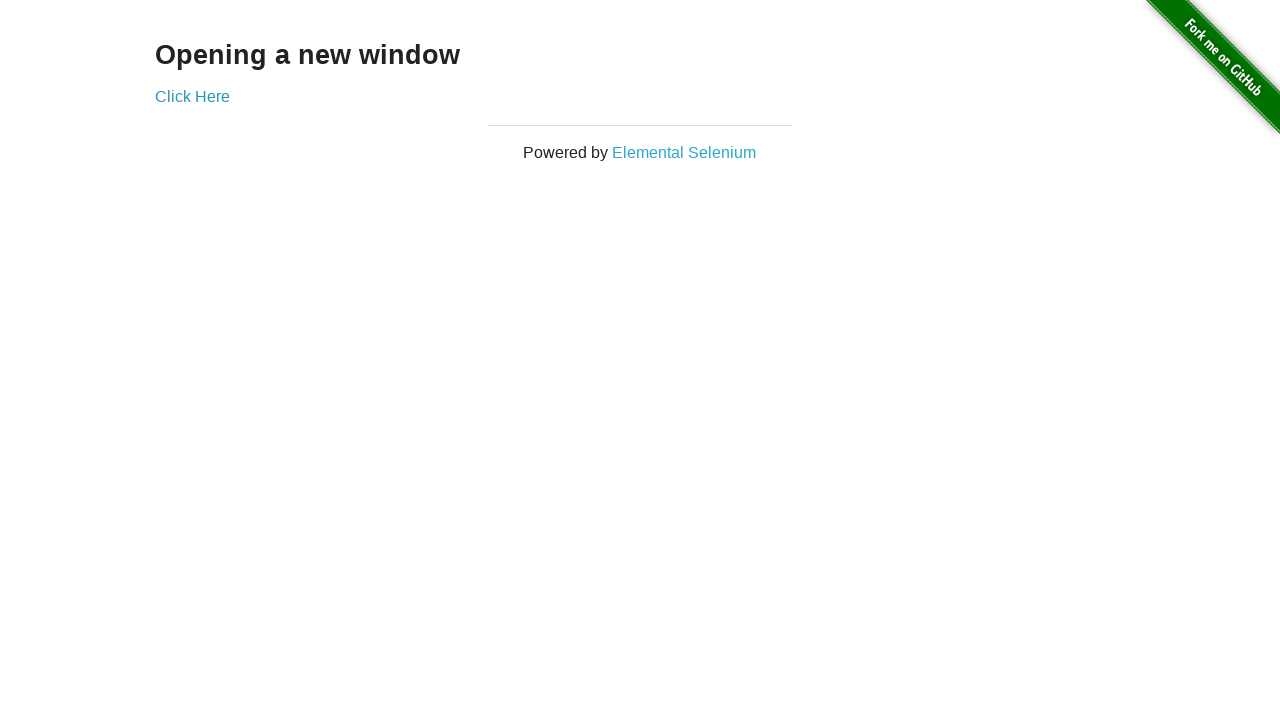

Captured new page object from window handle
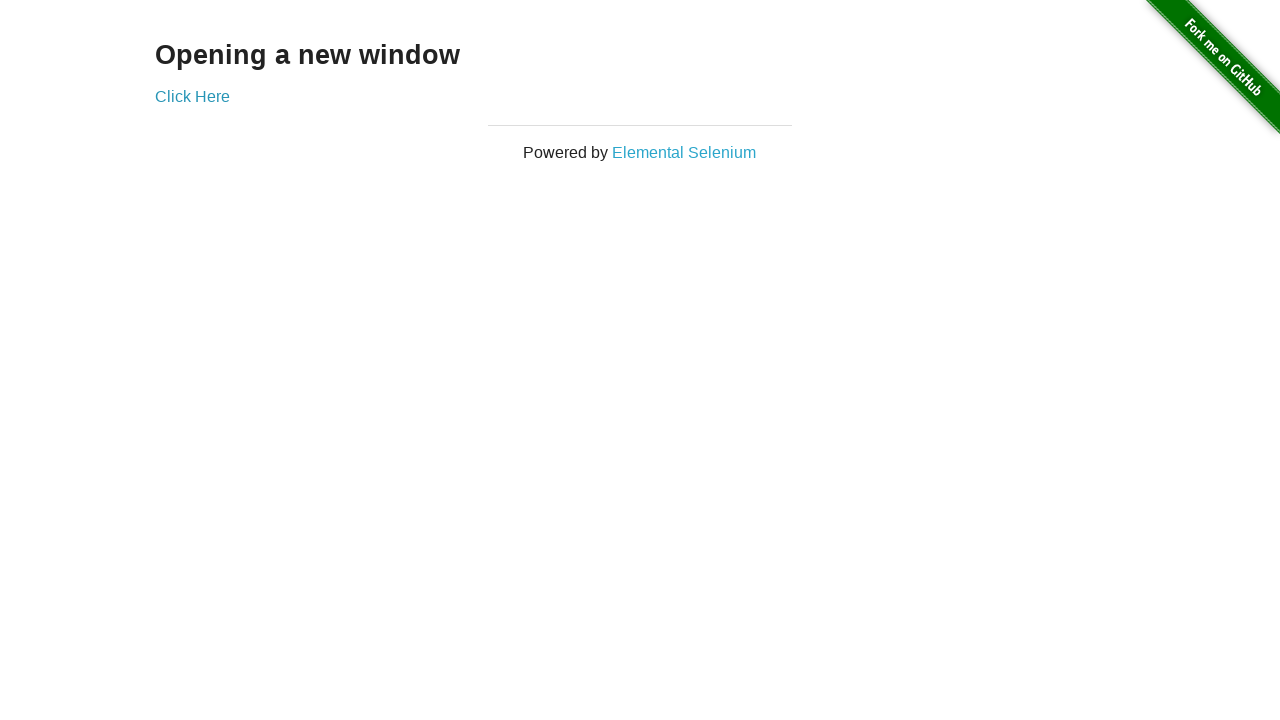

New page finished loading
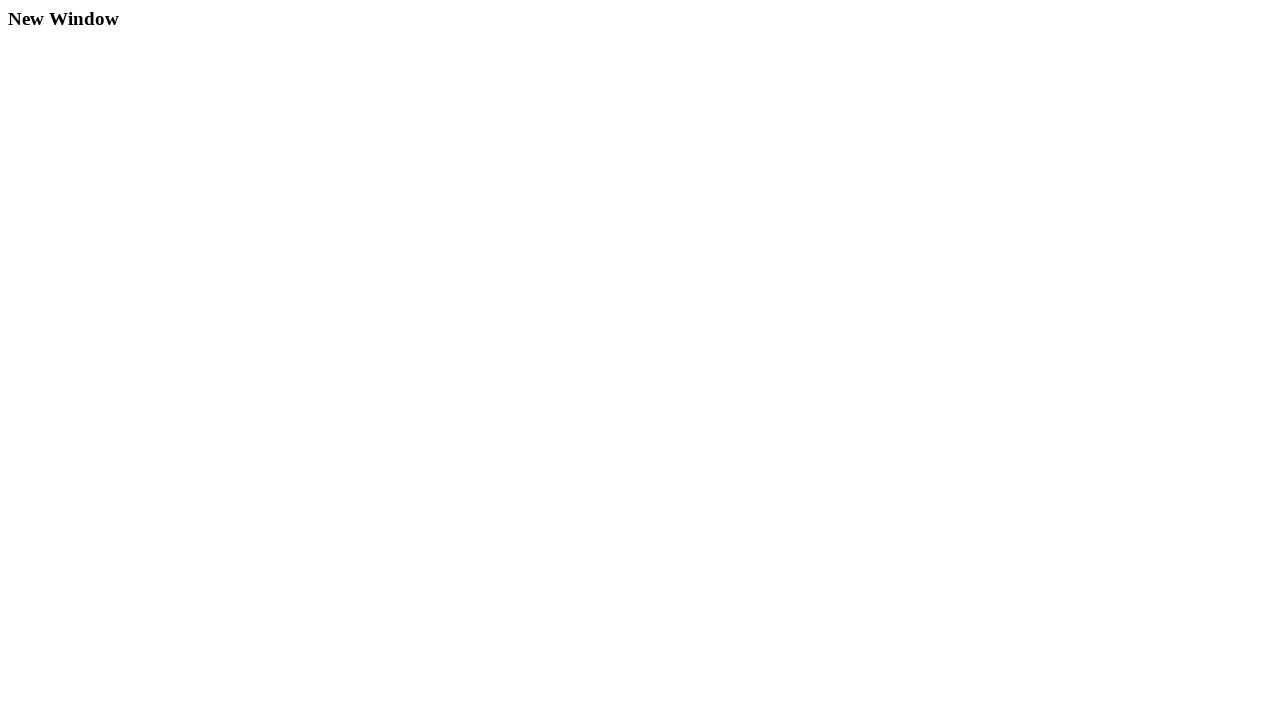

Verified original page title is not 'New Window'
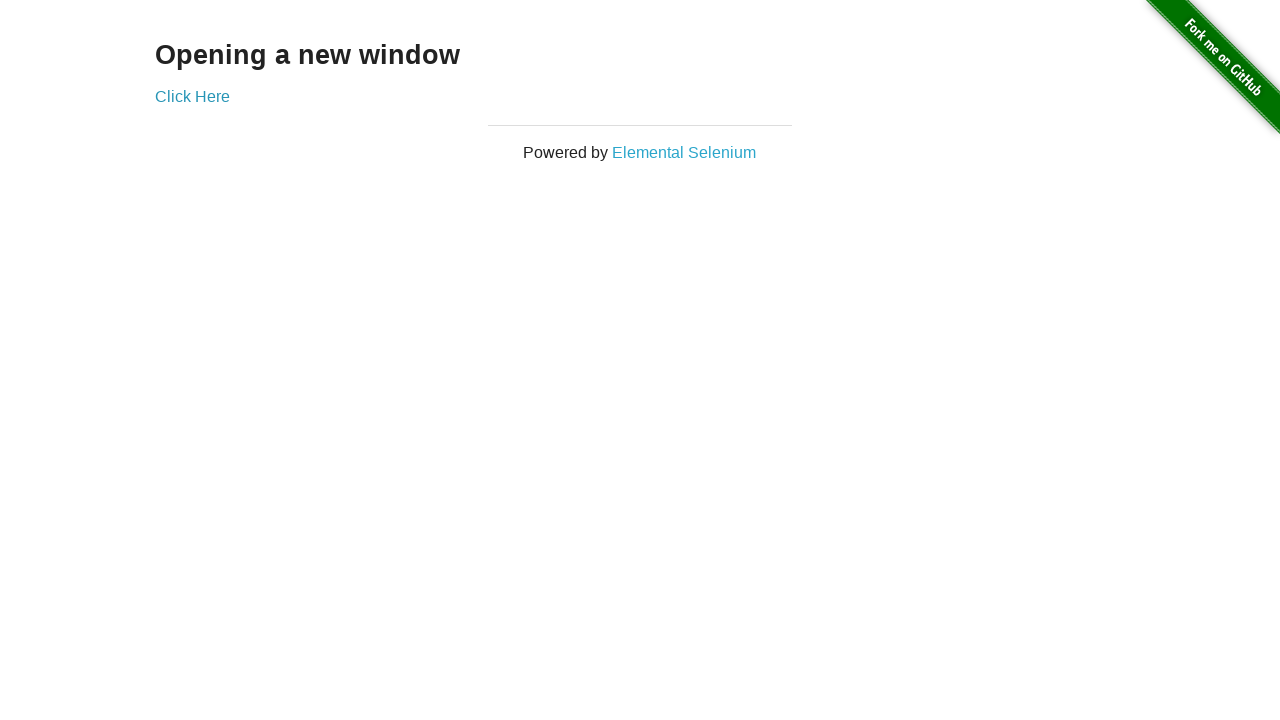

Verified new page title is 'New Window'
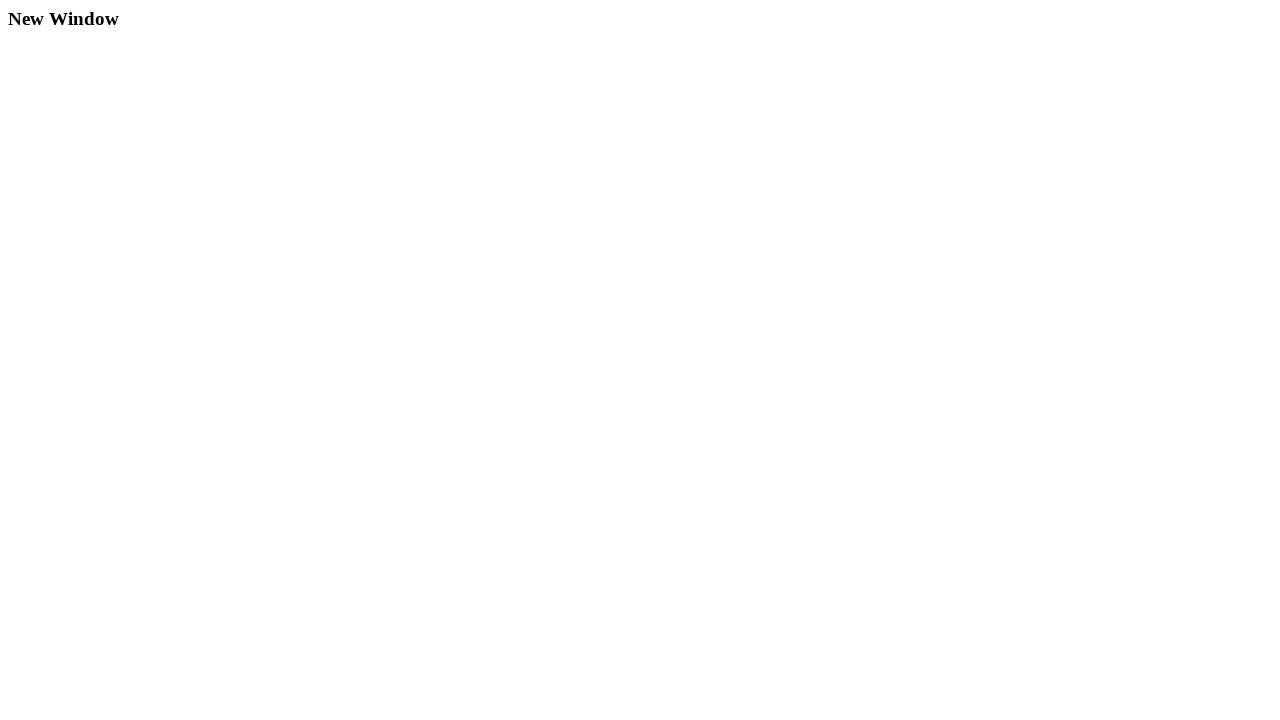

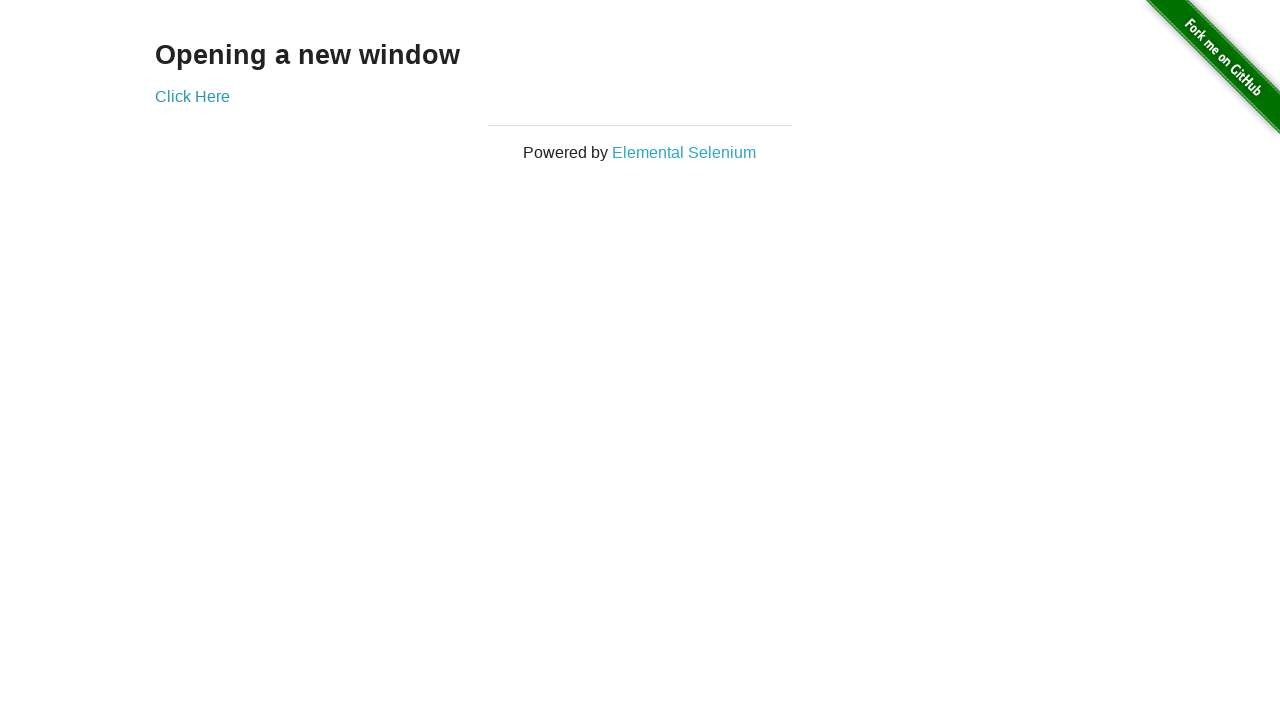